Navigates to the BDJobs website homepage and verifies the page loads by maximizing the window

Starting URL: https://www.bdjobs.com/

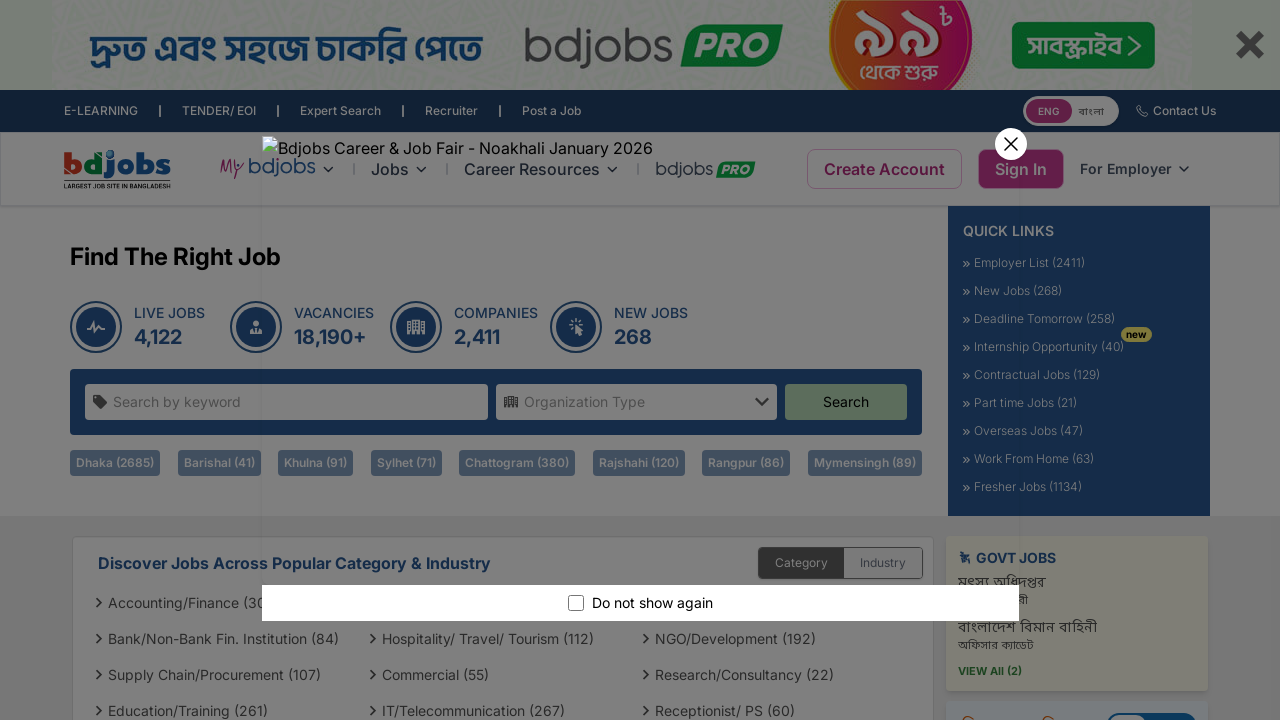

Maximized browser window to 1920x1080
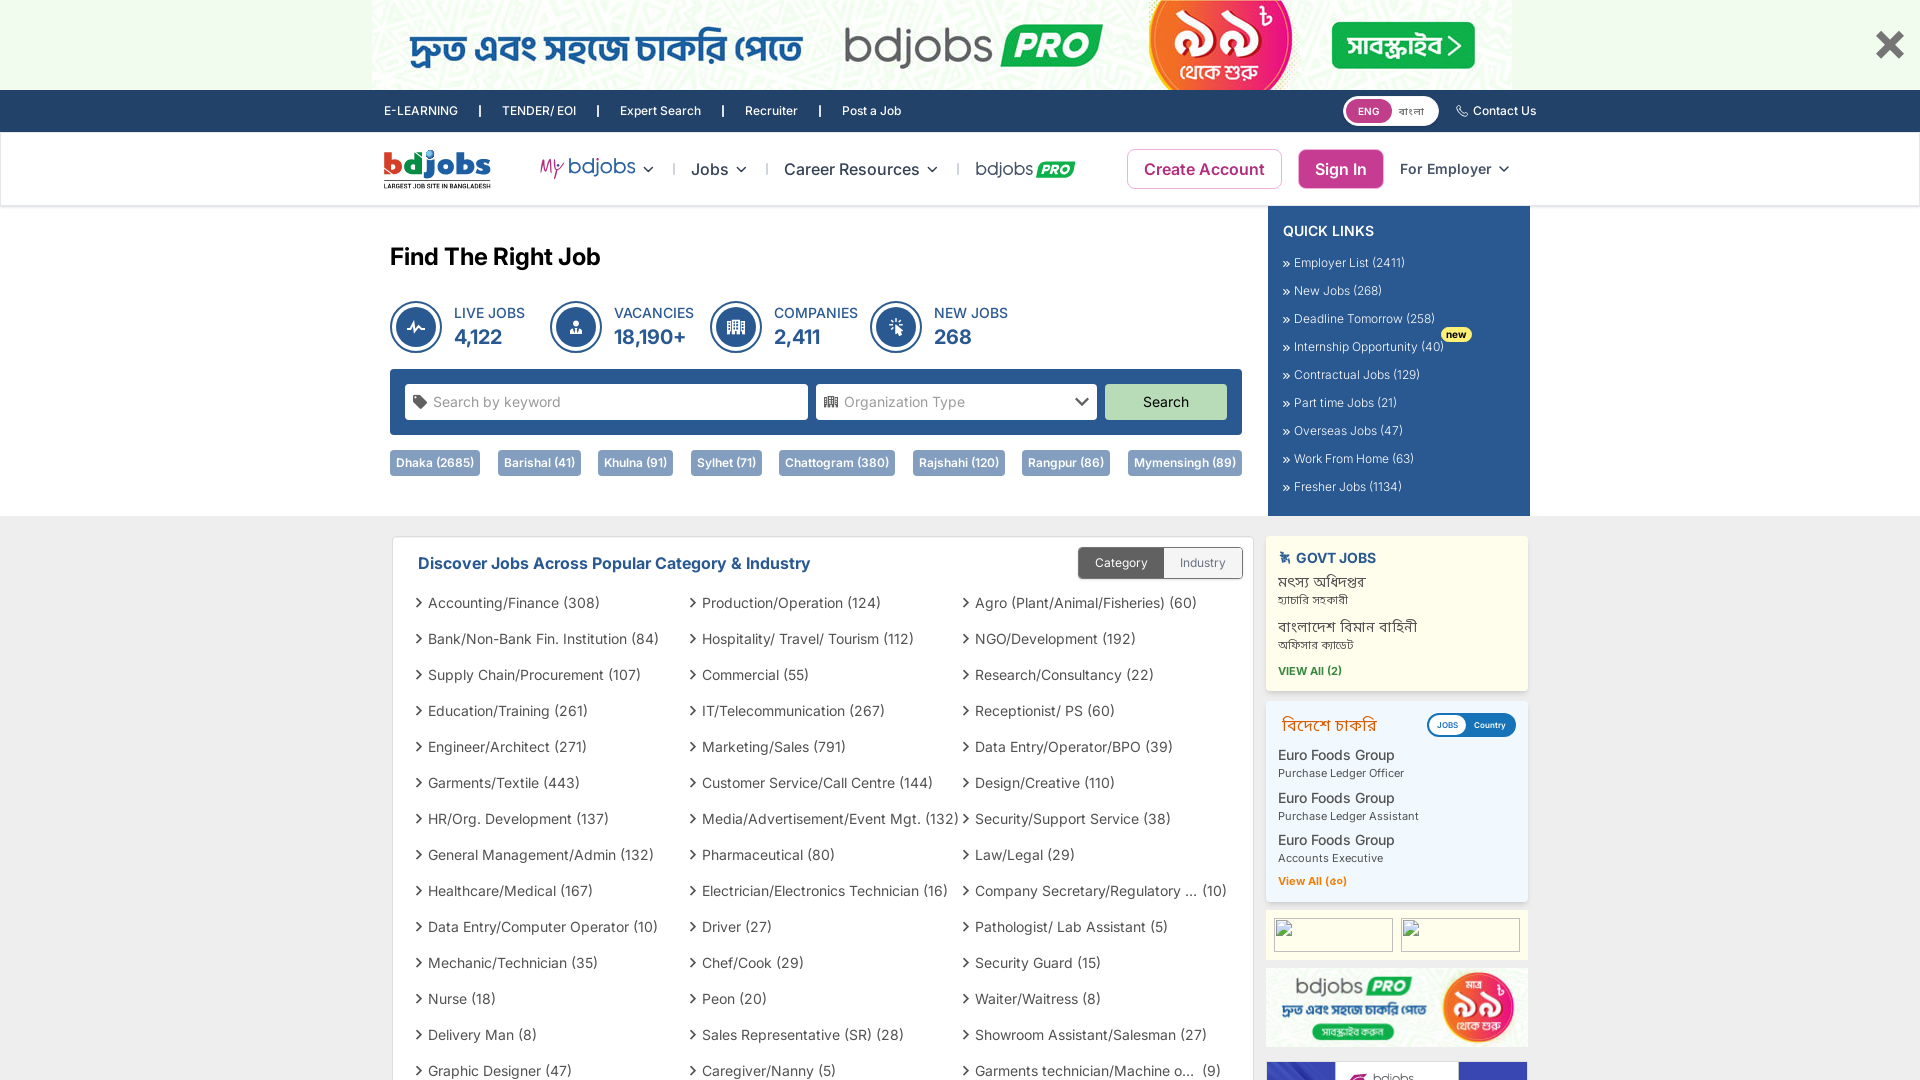

BDJobs homepage loaded successfully
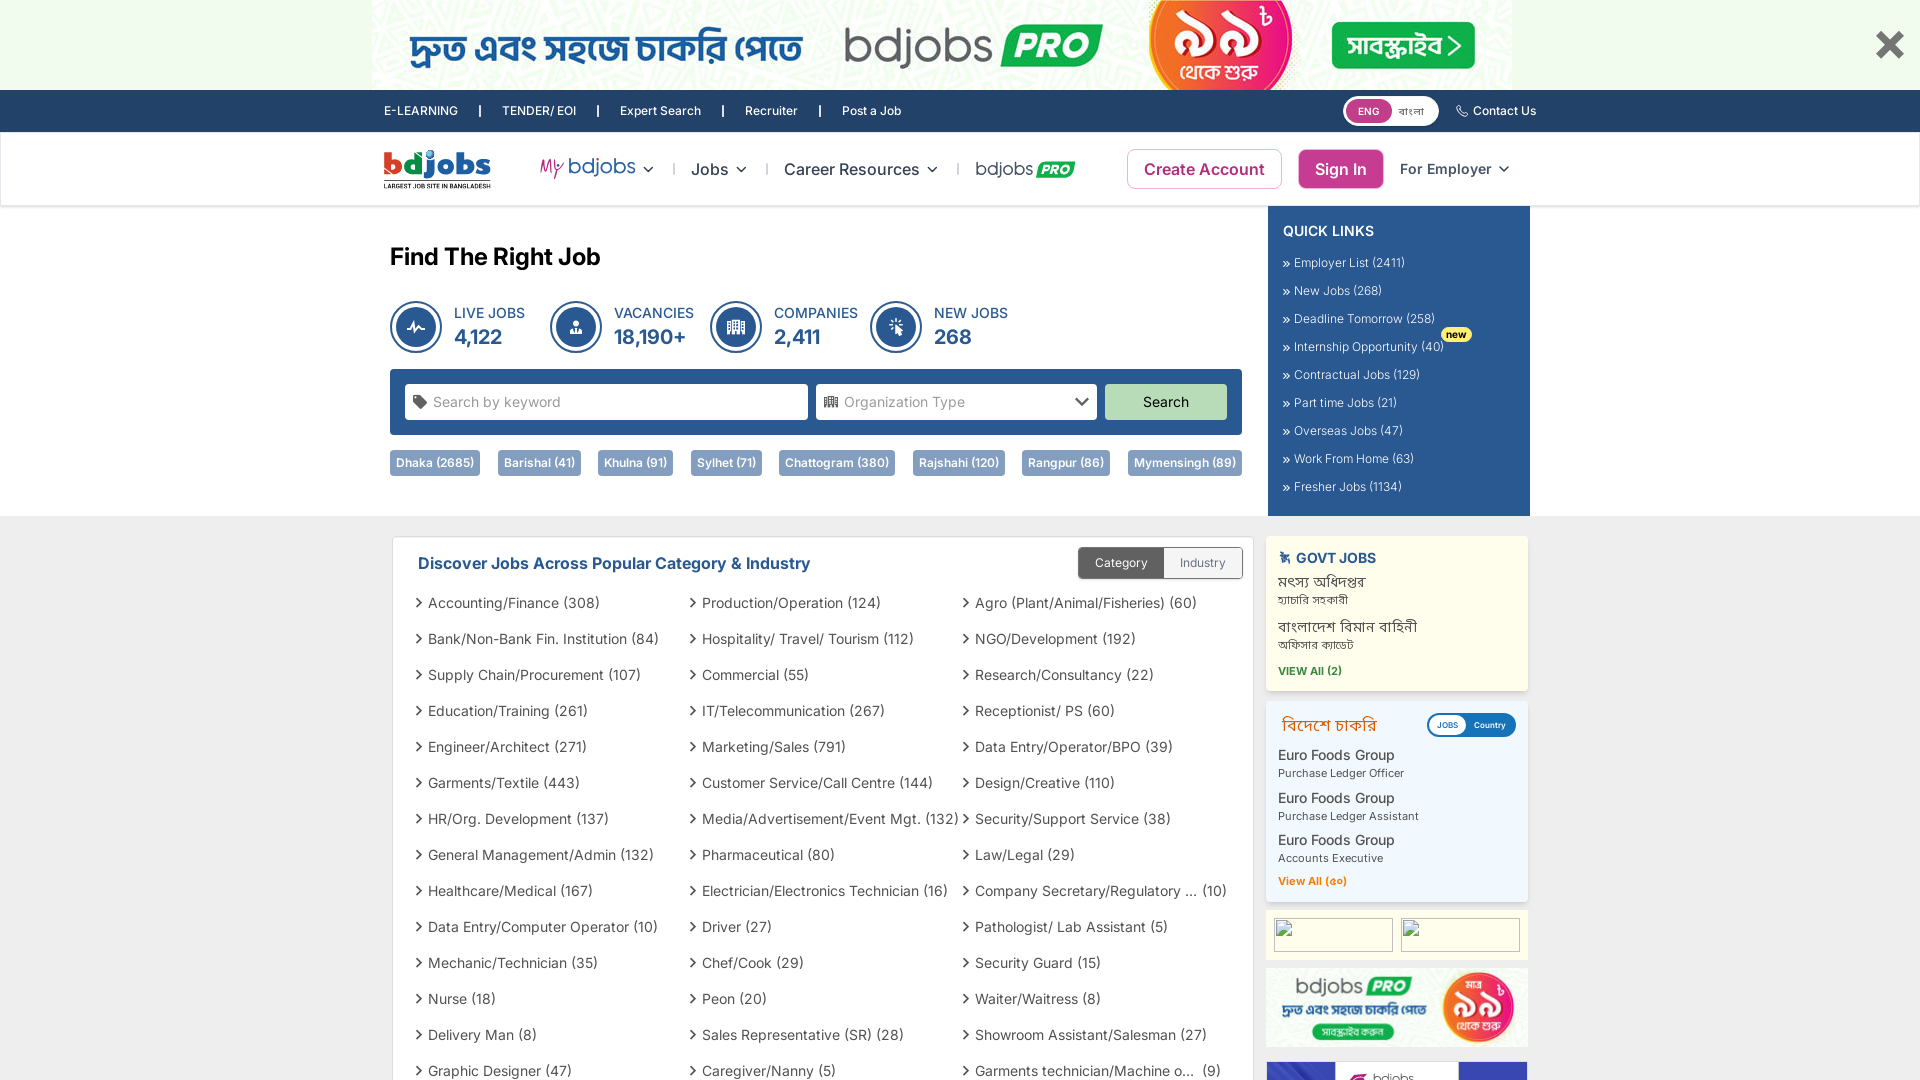

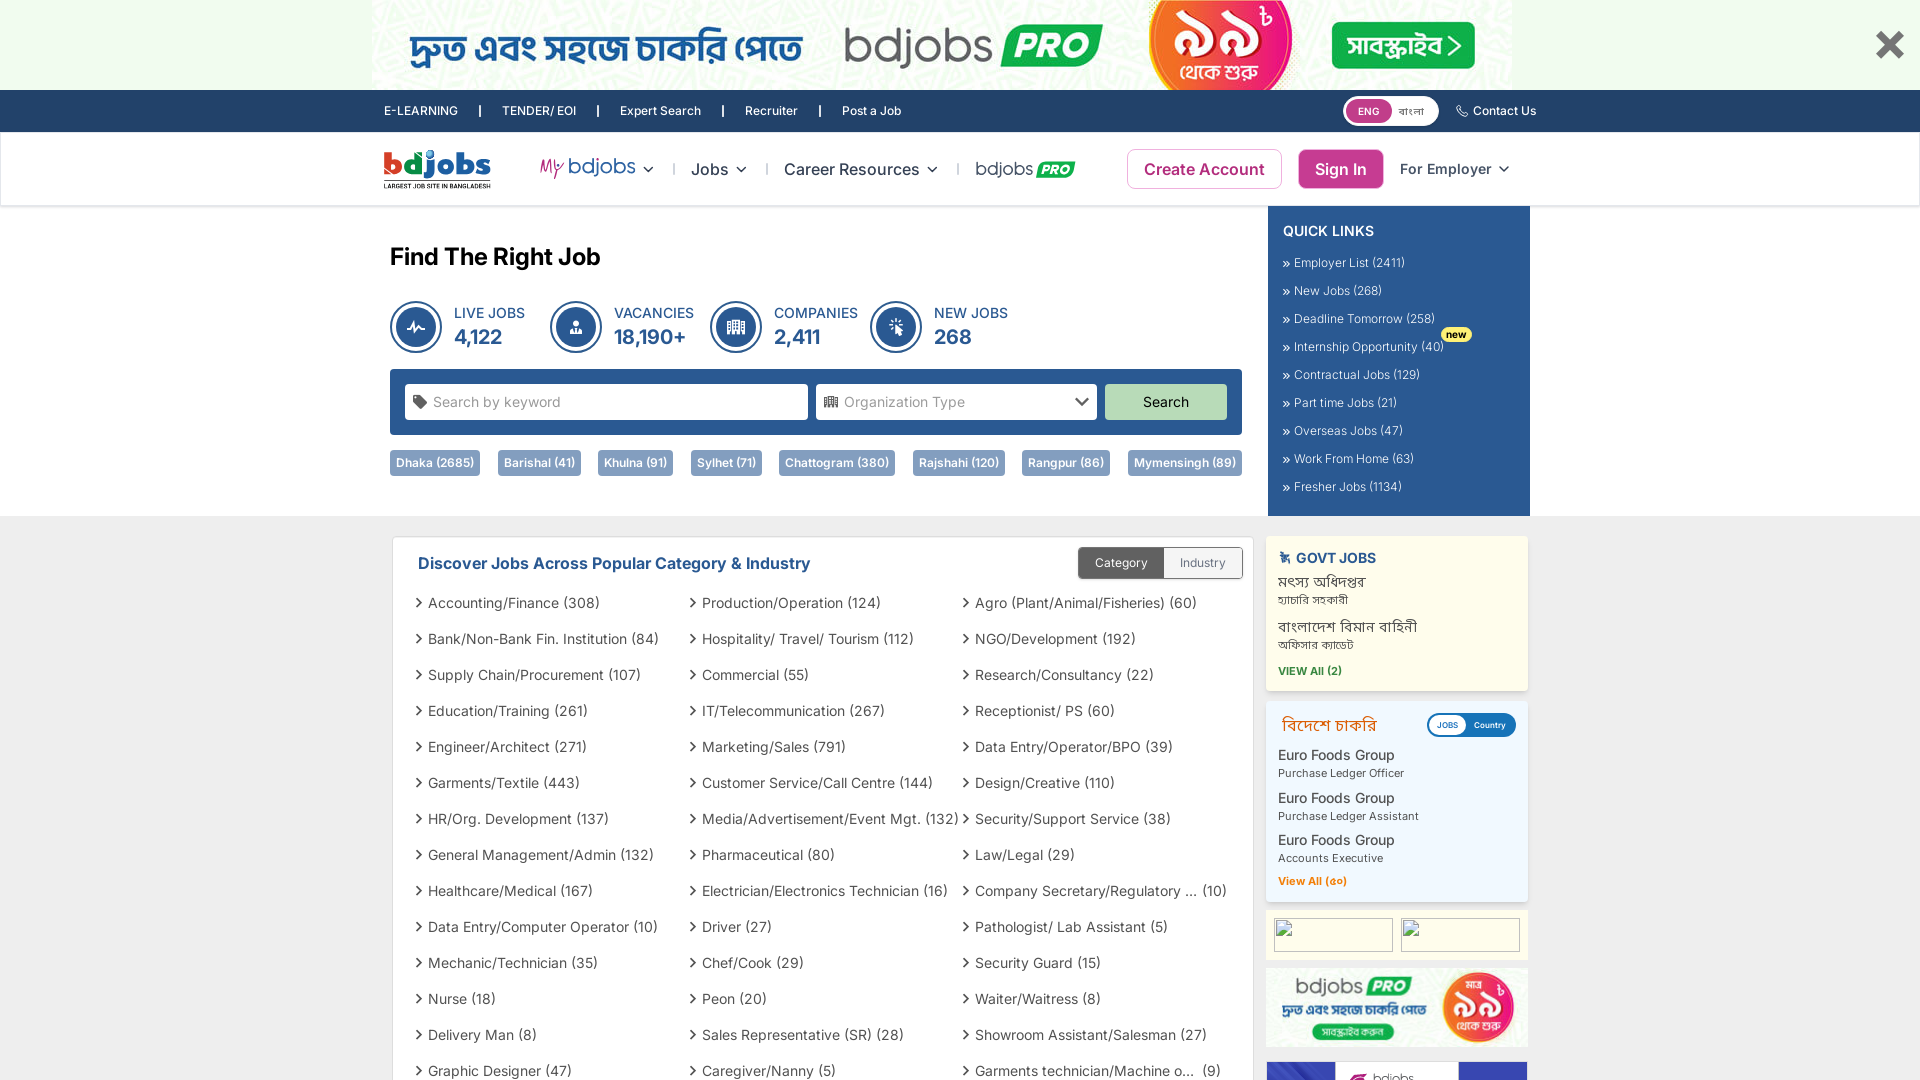